Verifies that category text labels (SPEAKERS, TABLETS, HEADPHONES, LAPTOPS, MICE) are displayed on the homepage

Starting URL: https://advantageonlineshopping.com/

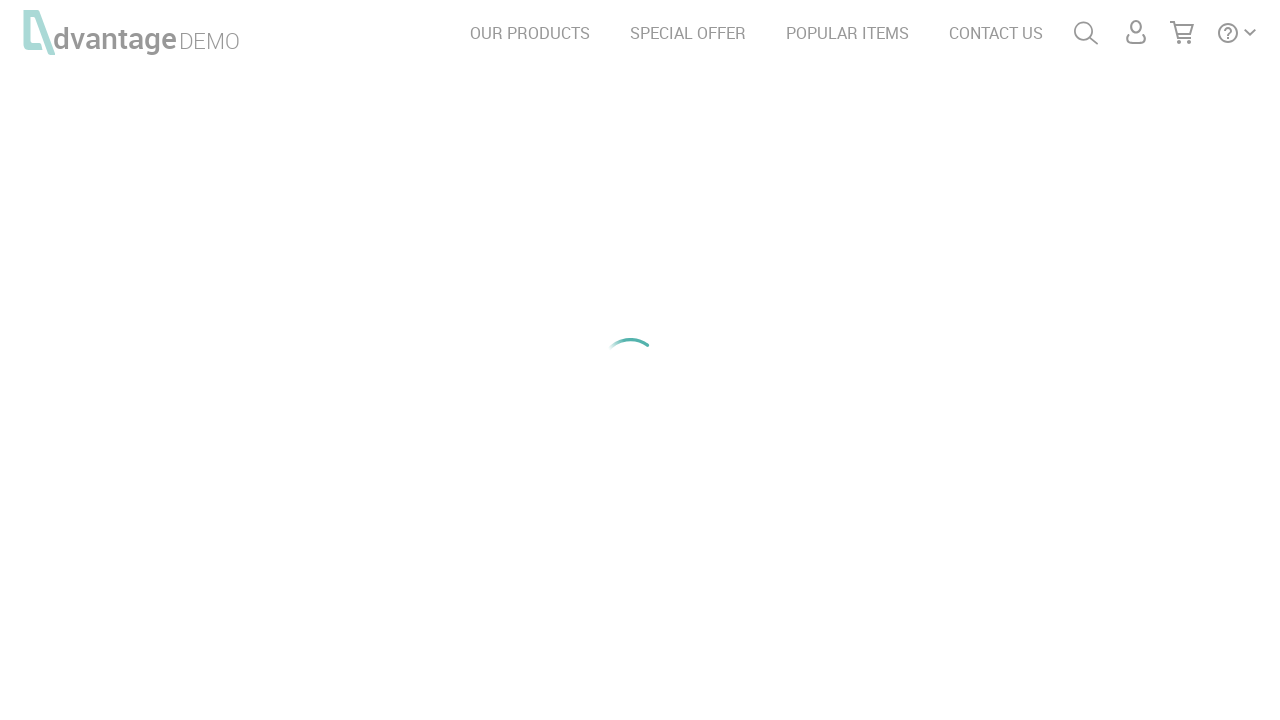

Waited for SPEAKERS category text to load
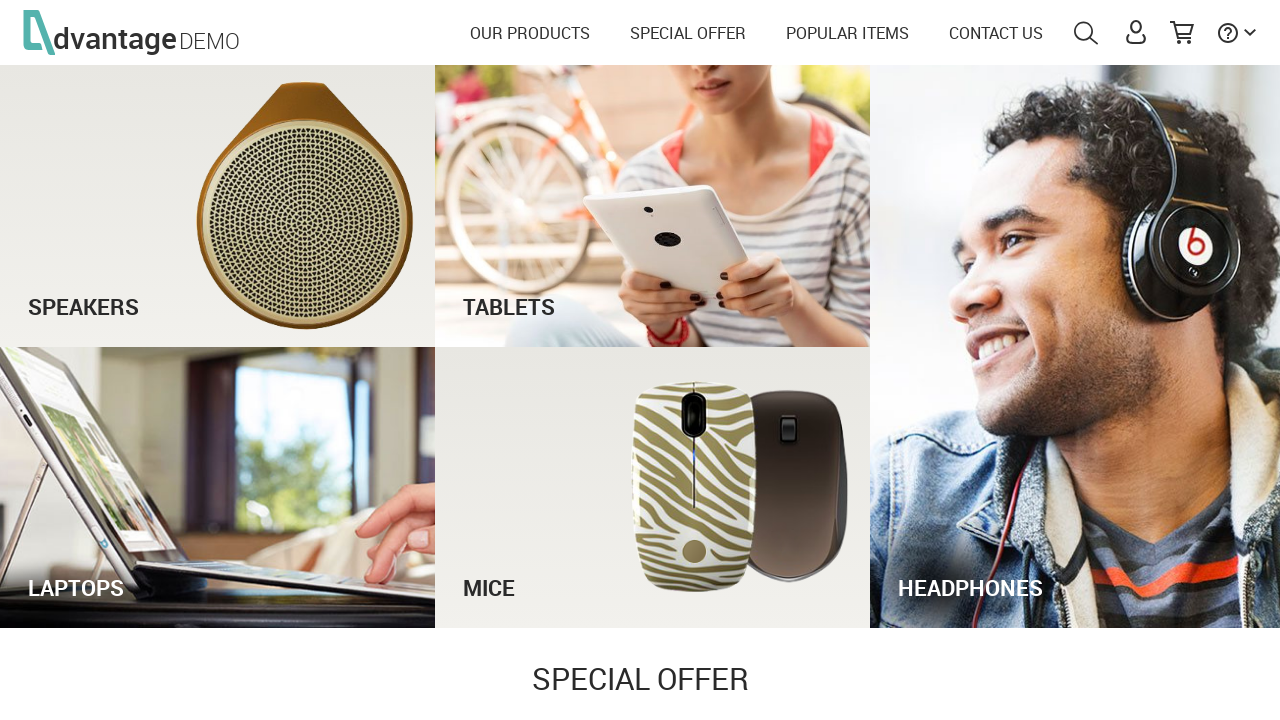

Verified SPEAKERS category text is visible
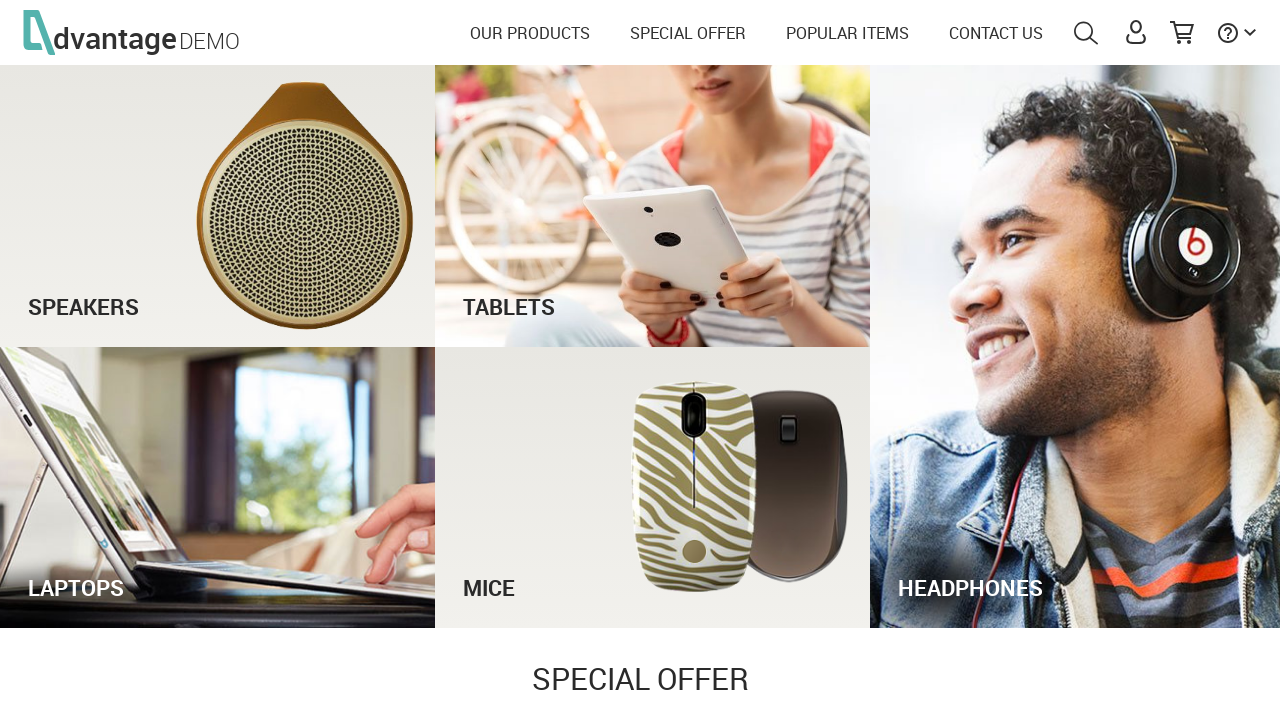

Verified TABLETS category text is visible
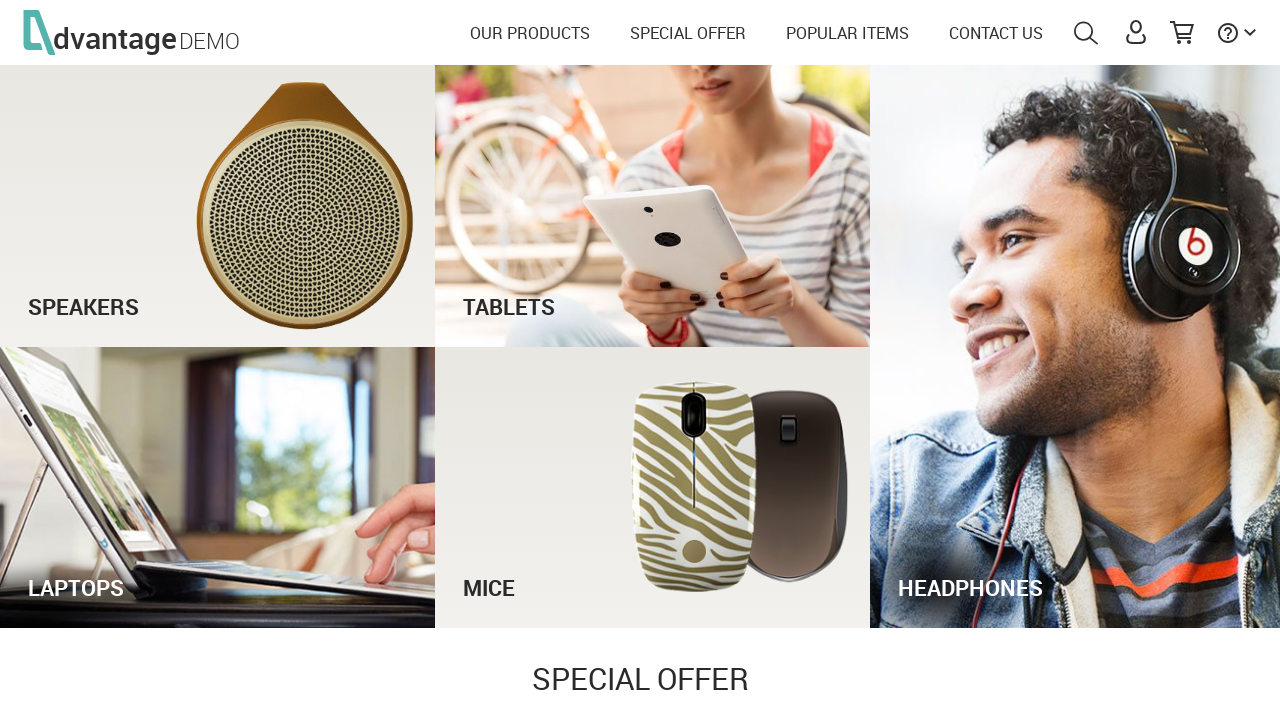

Verified HEADPHONES category text is visible
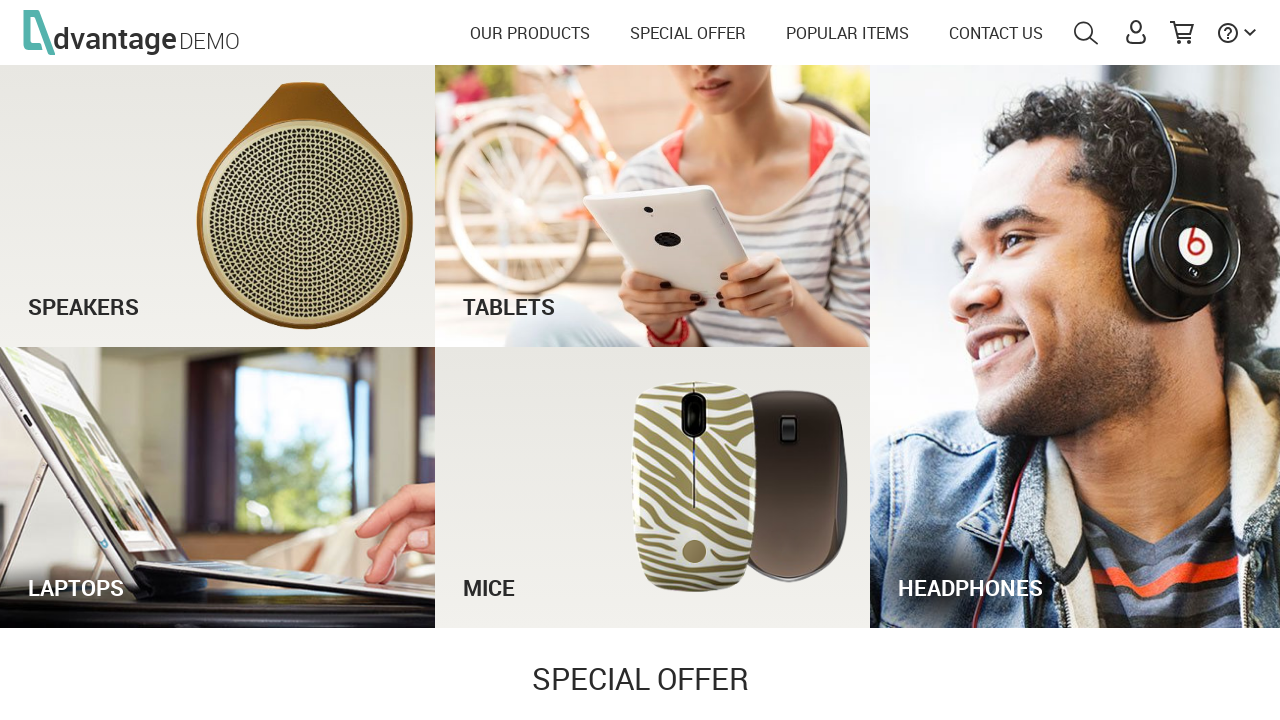

Verified LAPTOPS category text is visible
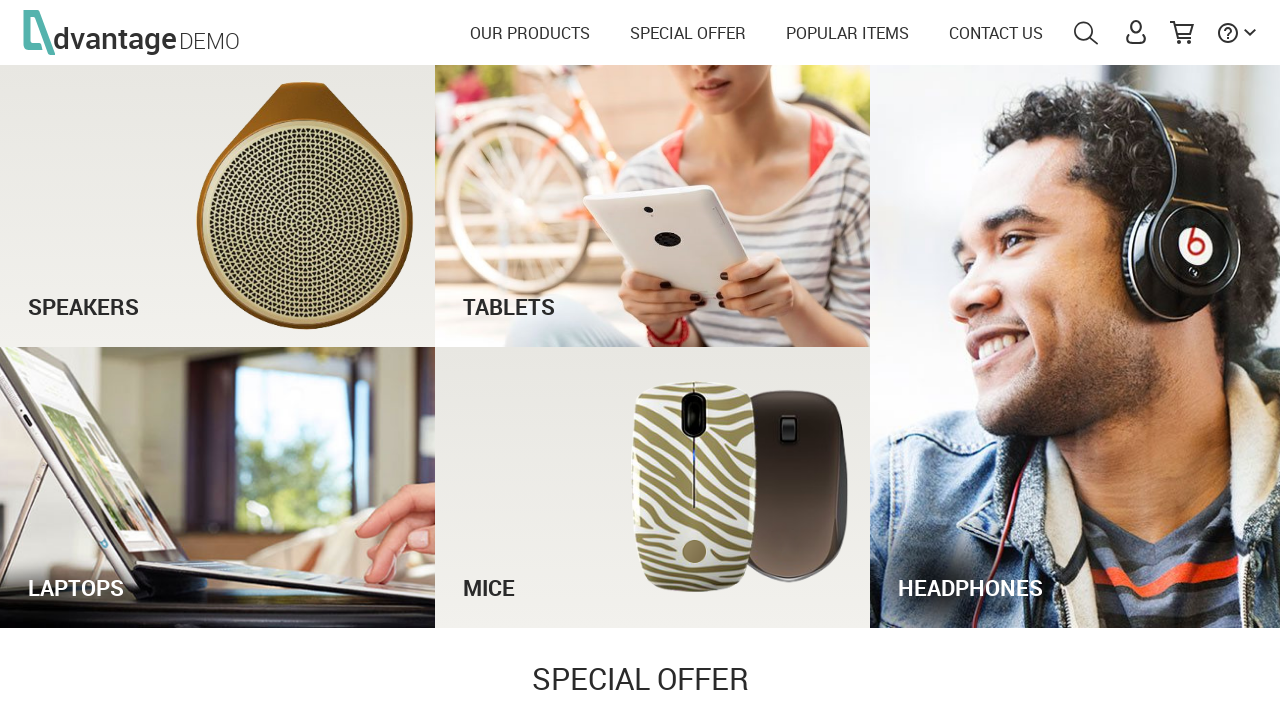

Verified MICE category text is visible
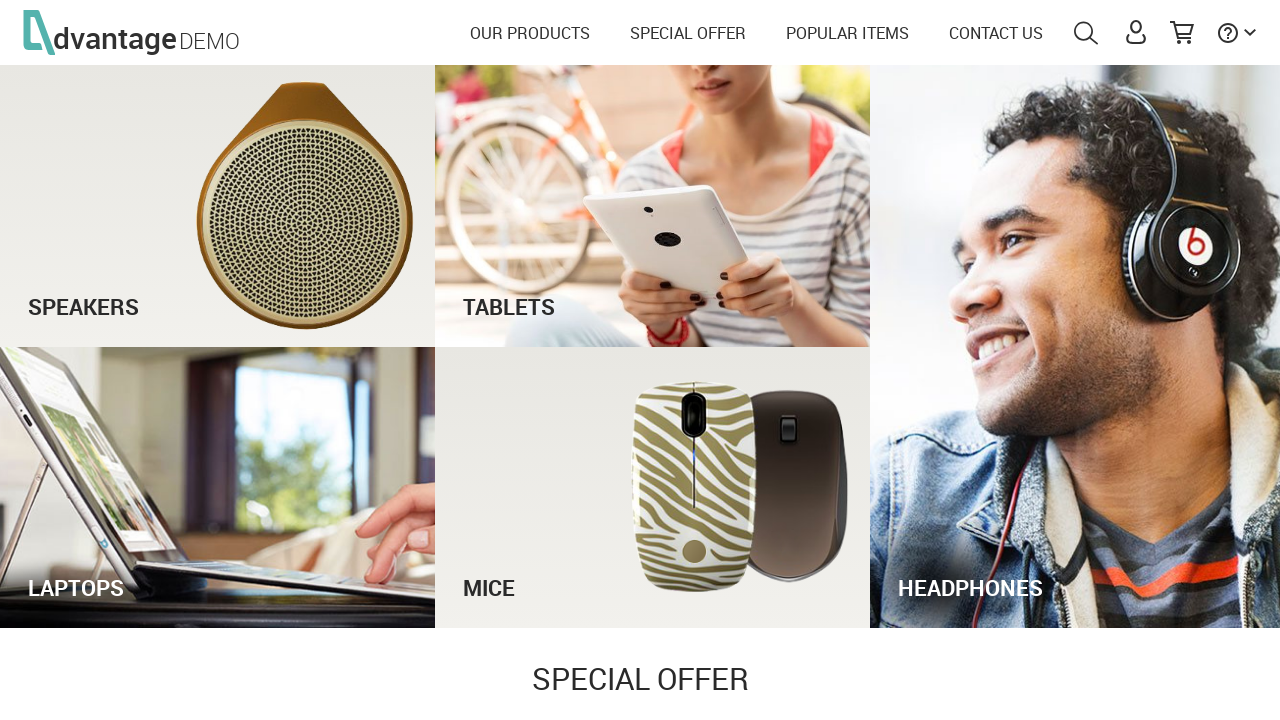

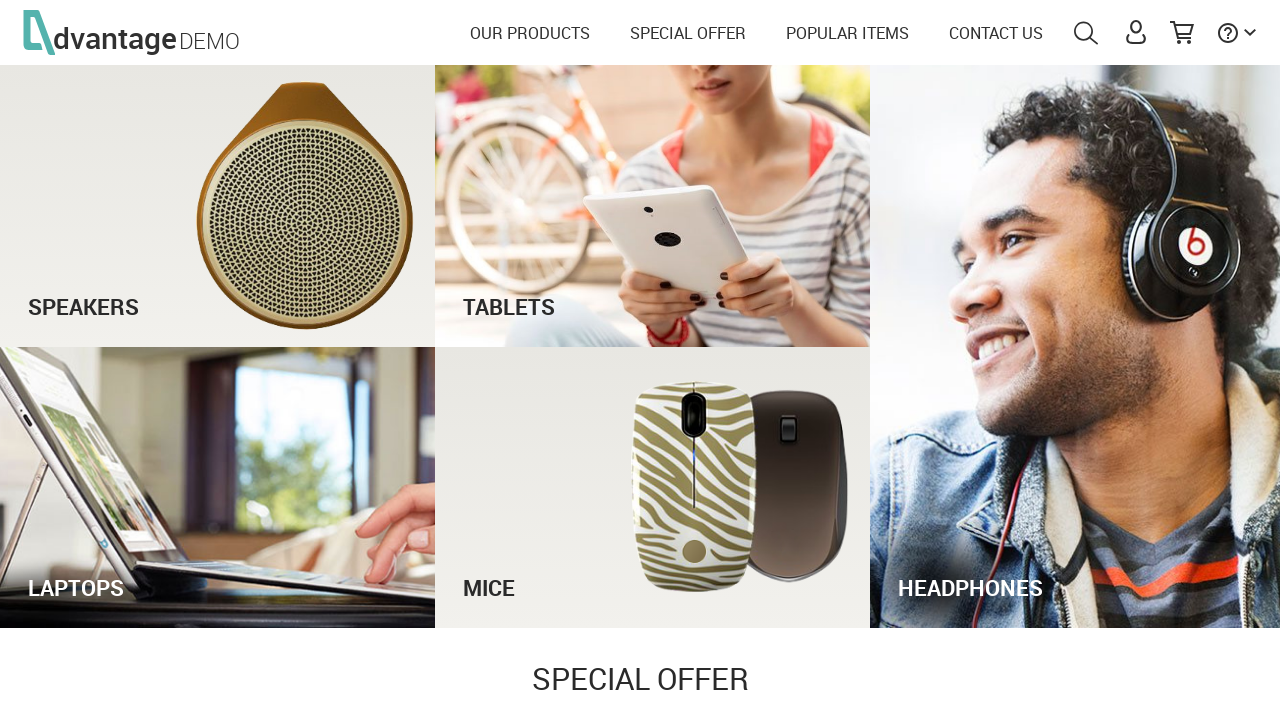